Tests mouse hover actions and context menu interactions by hovering over an element, right-clicking on a link, and then clicking on another link

Starting URL: https://rahulshettyacademy.com/AutomationPractice/

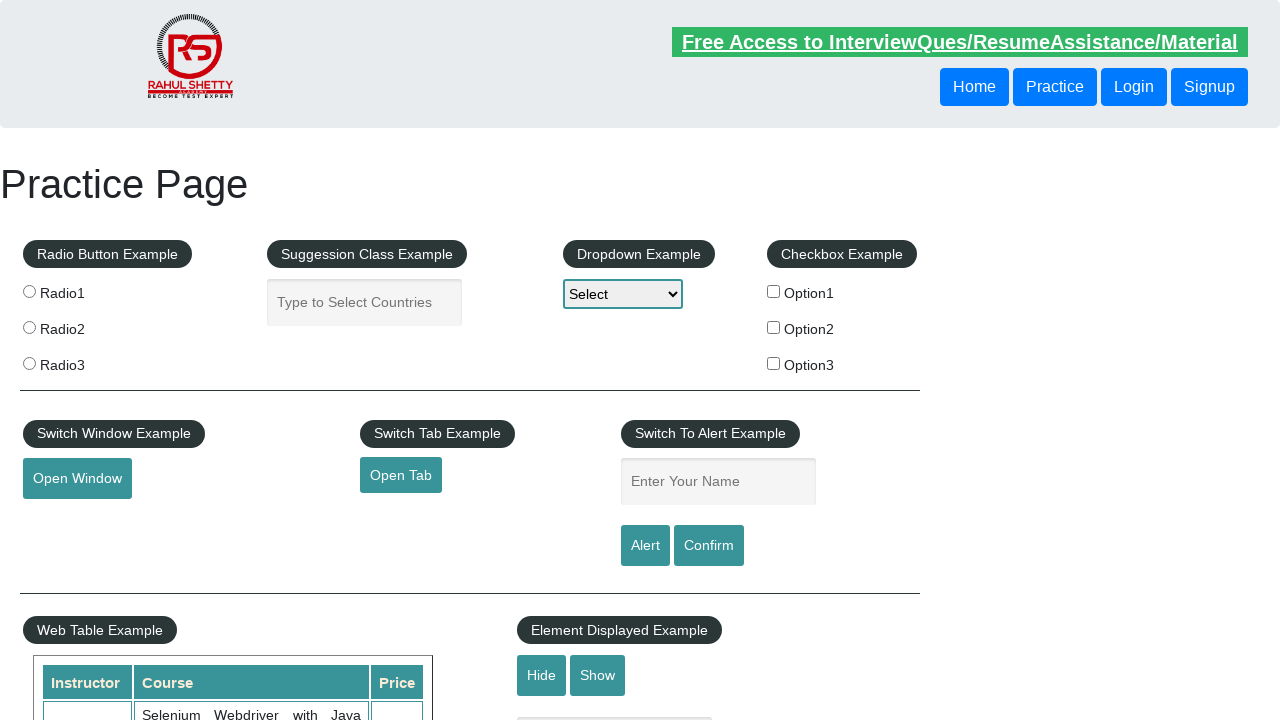

Hovered over mousehover element at (83, 361) on #mousehover
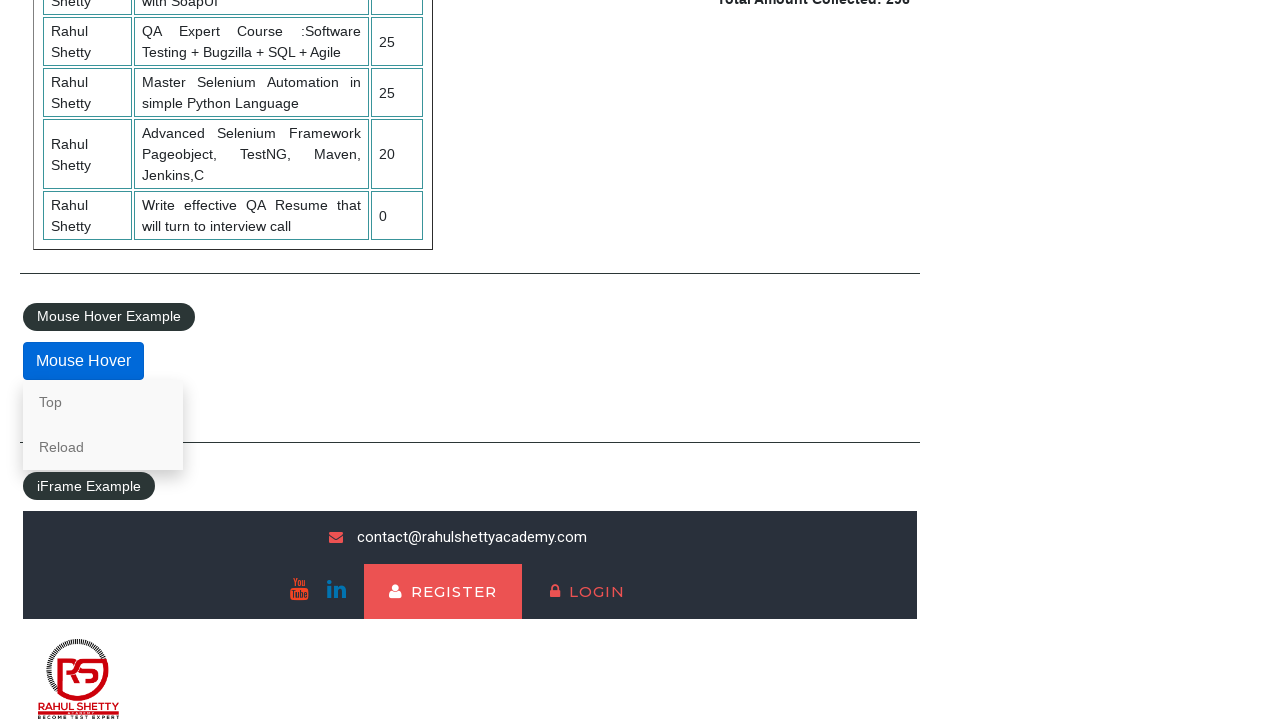

Right-clicked on 'Top' link in context menu at (103, 402) on text=Top
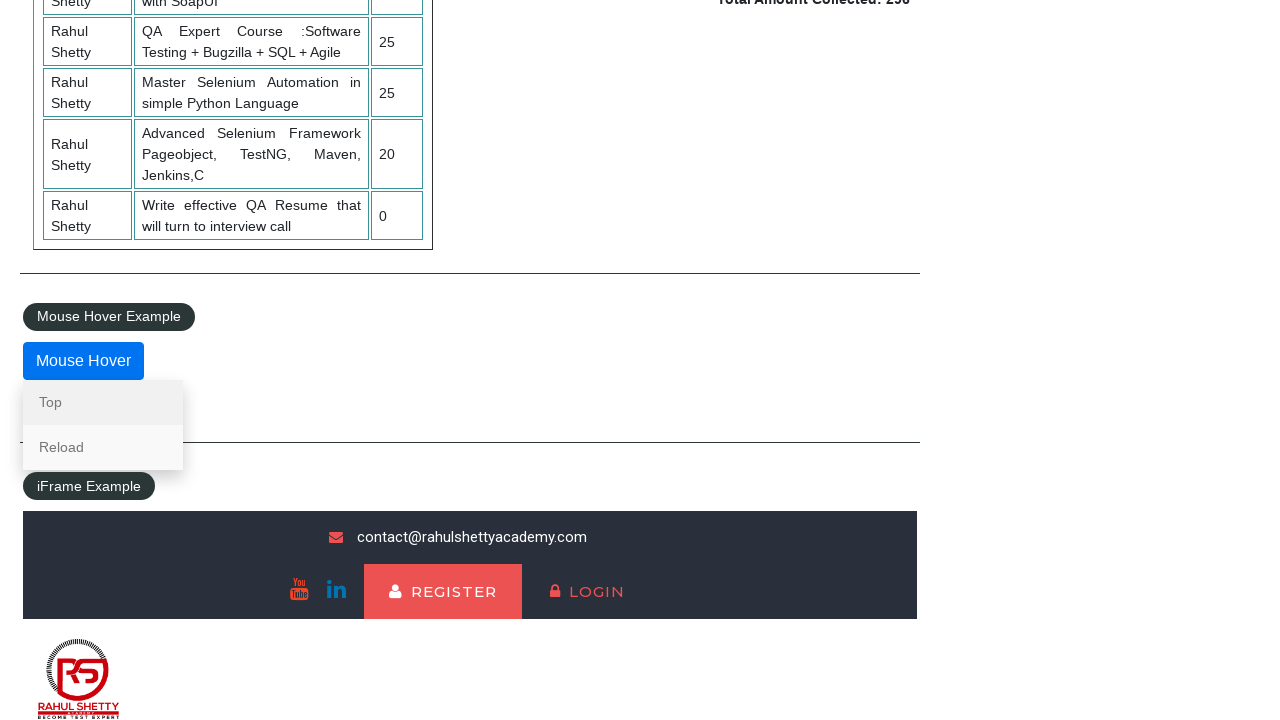

Clicked on 'Reload' link at (103, 447) on text=Reload
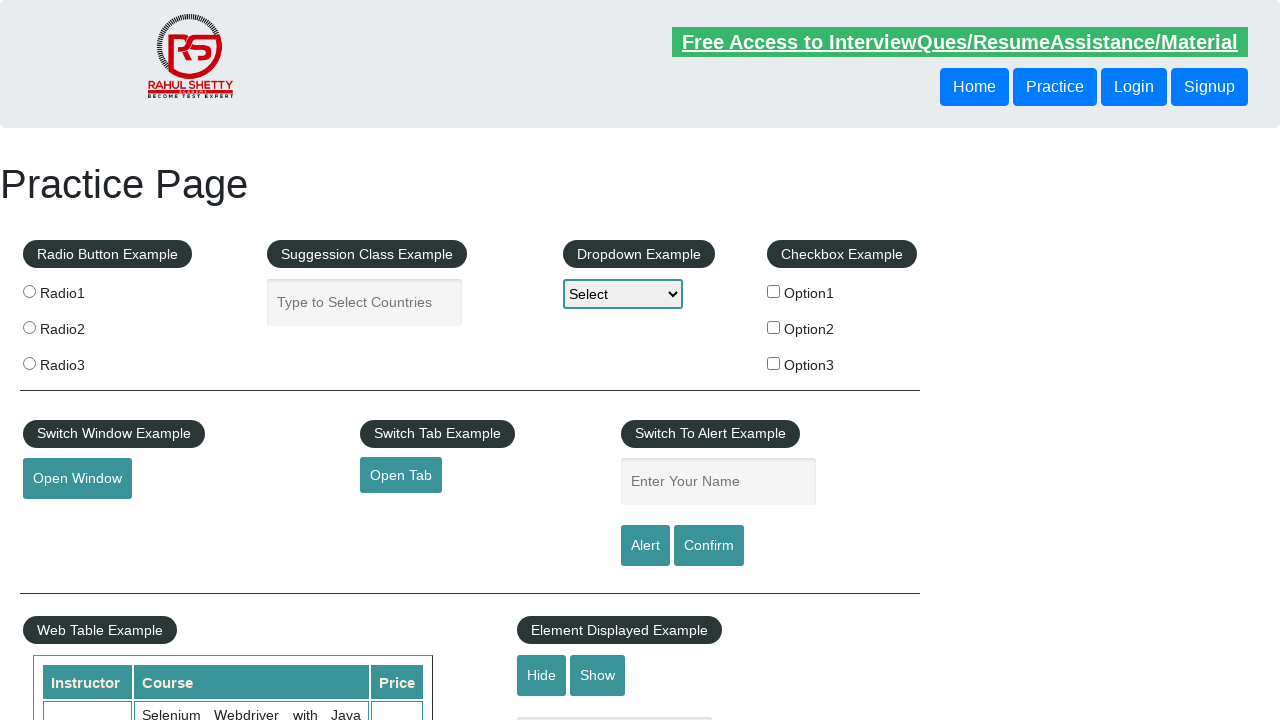

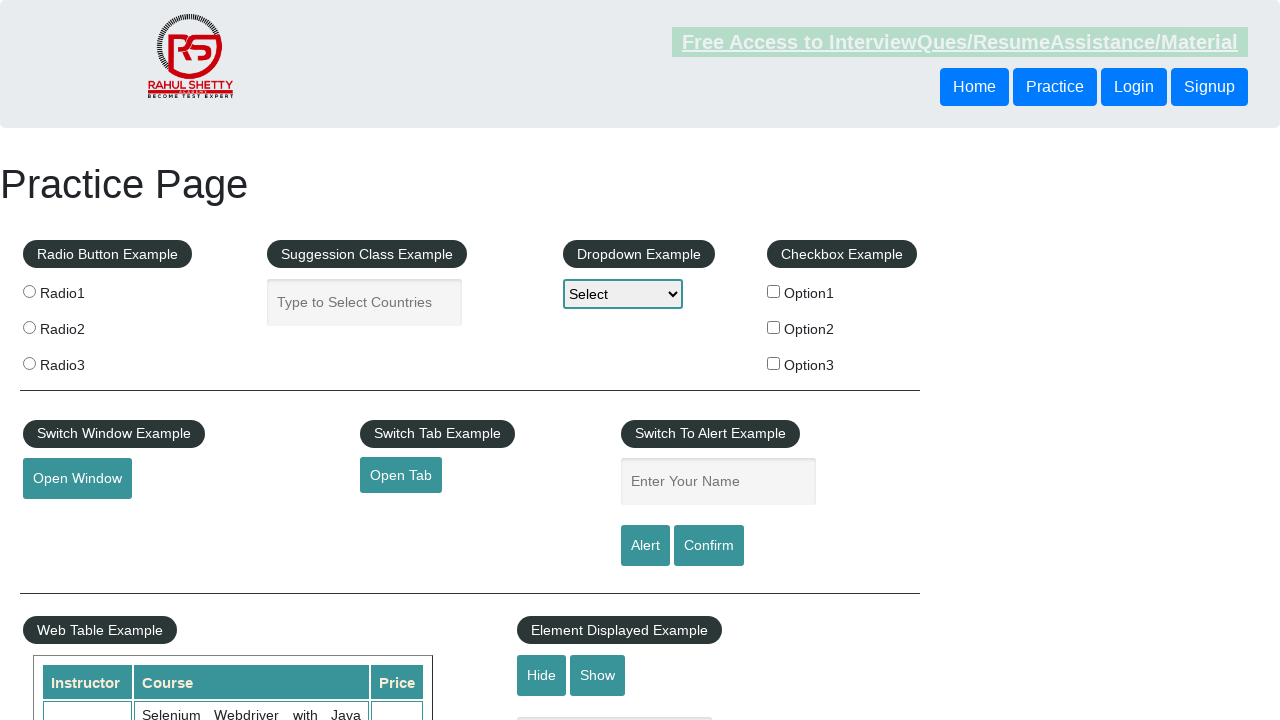